Tests jQuery UI checkbox/radio button demo by switching to the iframe containing the demo and clicking through all radio and checkbox elements sequentially.

Starting URL: https://jqueryui.com/checkboxradio/

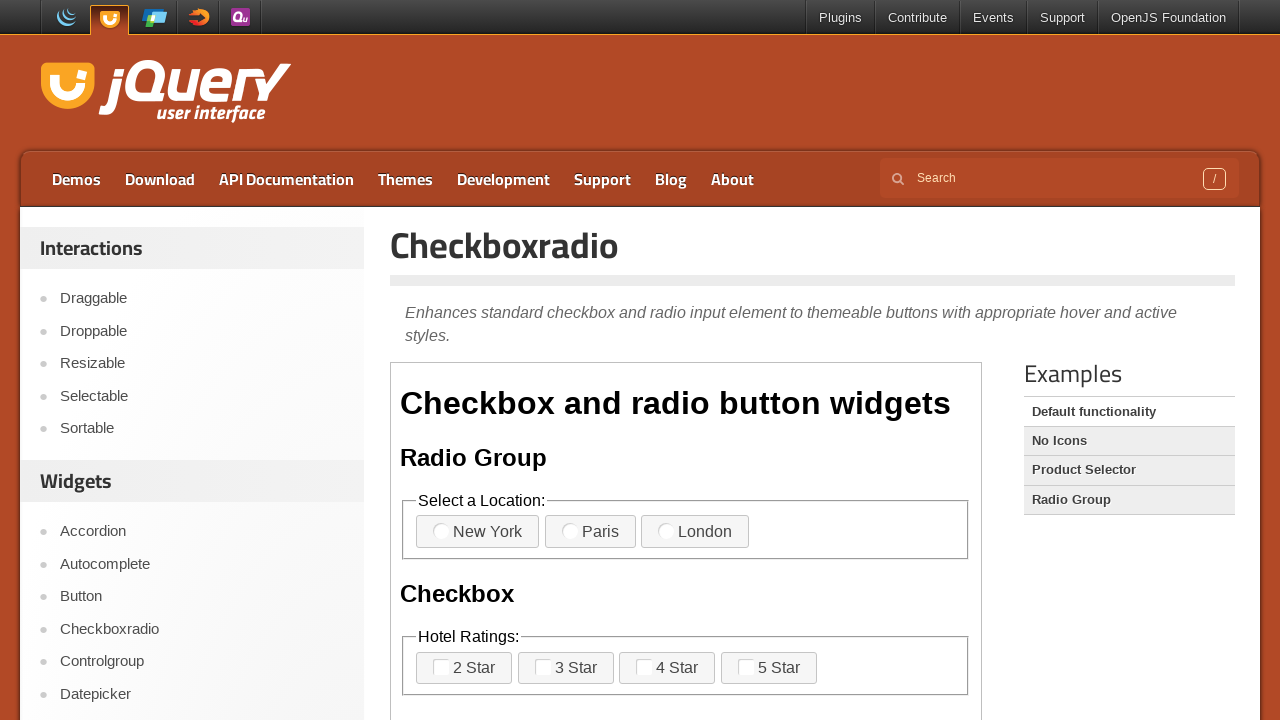

Located demo iframe
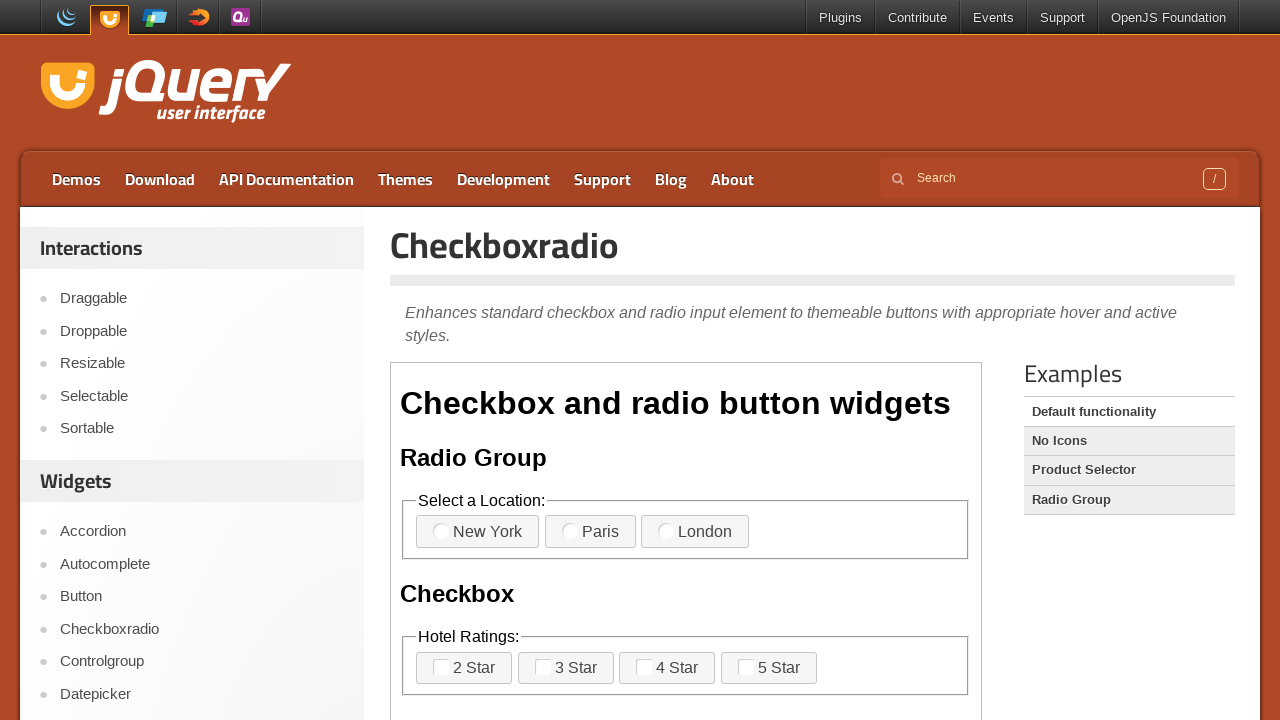

Located all checkbox/radio icon elements
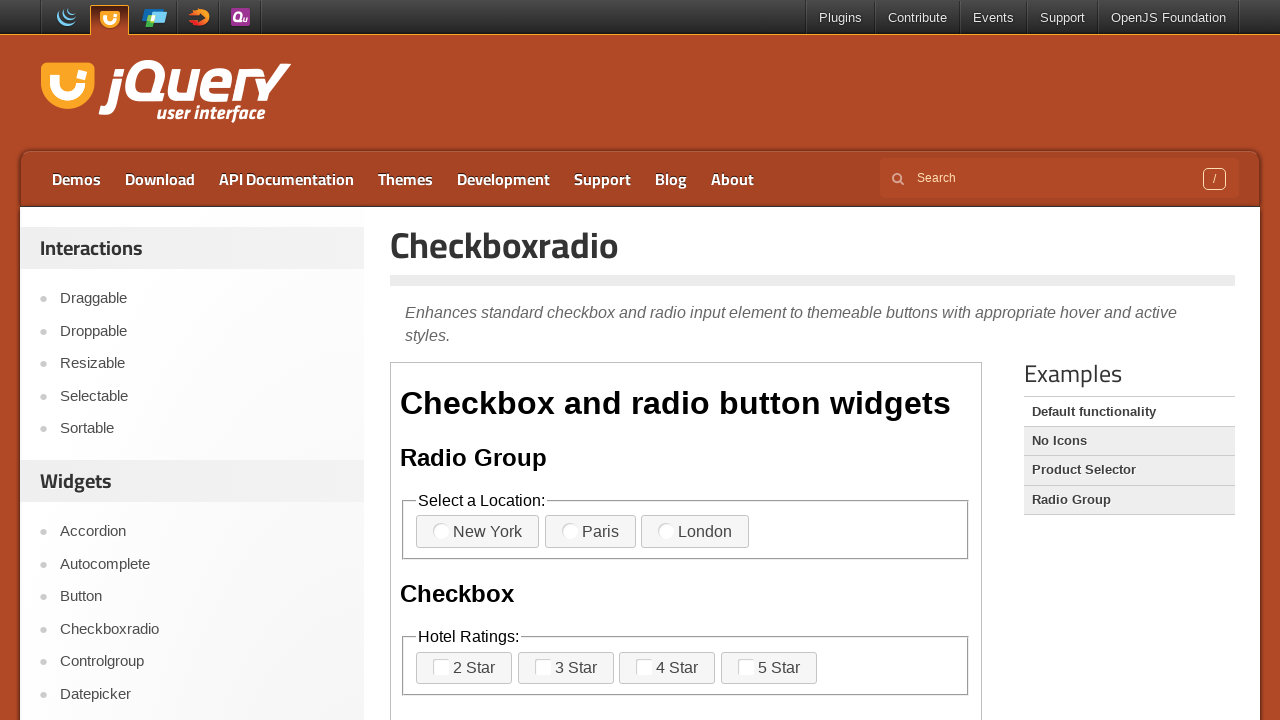

First radio/checkbox icon element is available
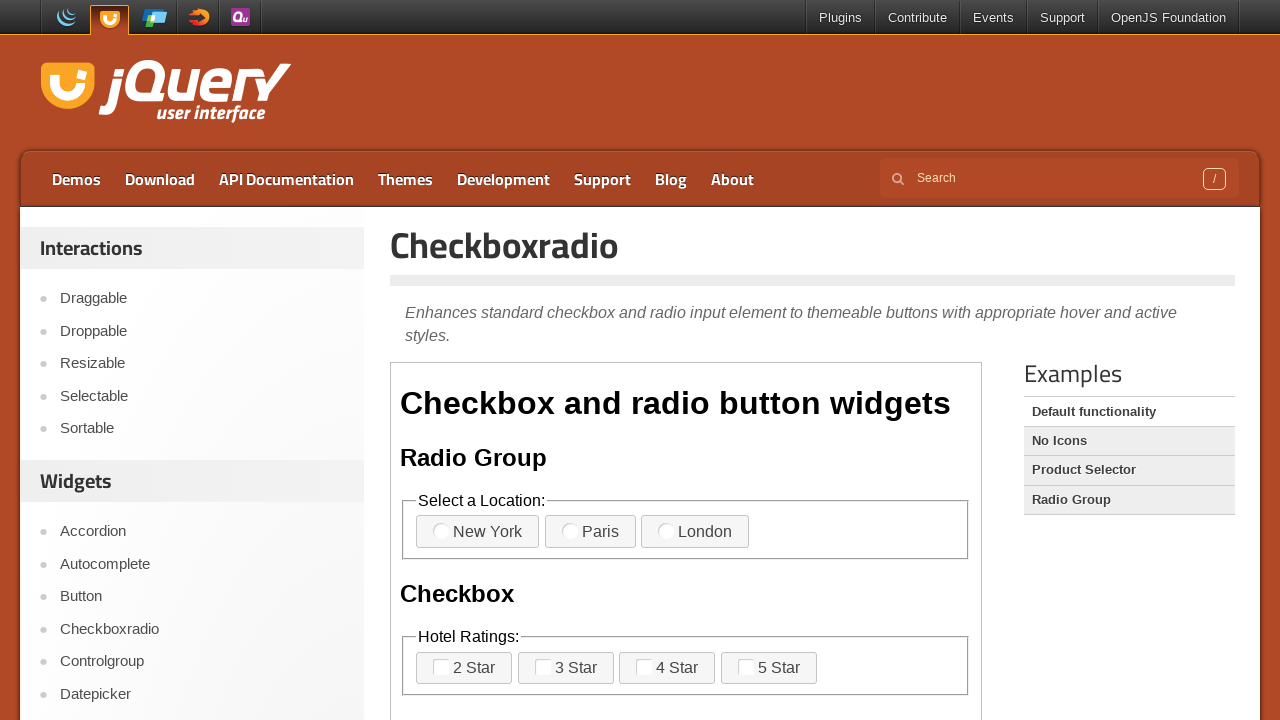

Found 11 radio/checkbox elements to interact with
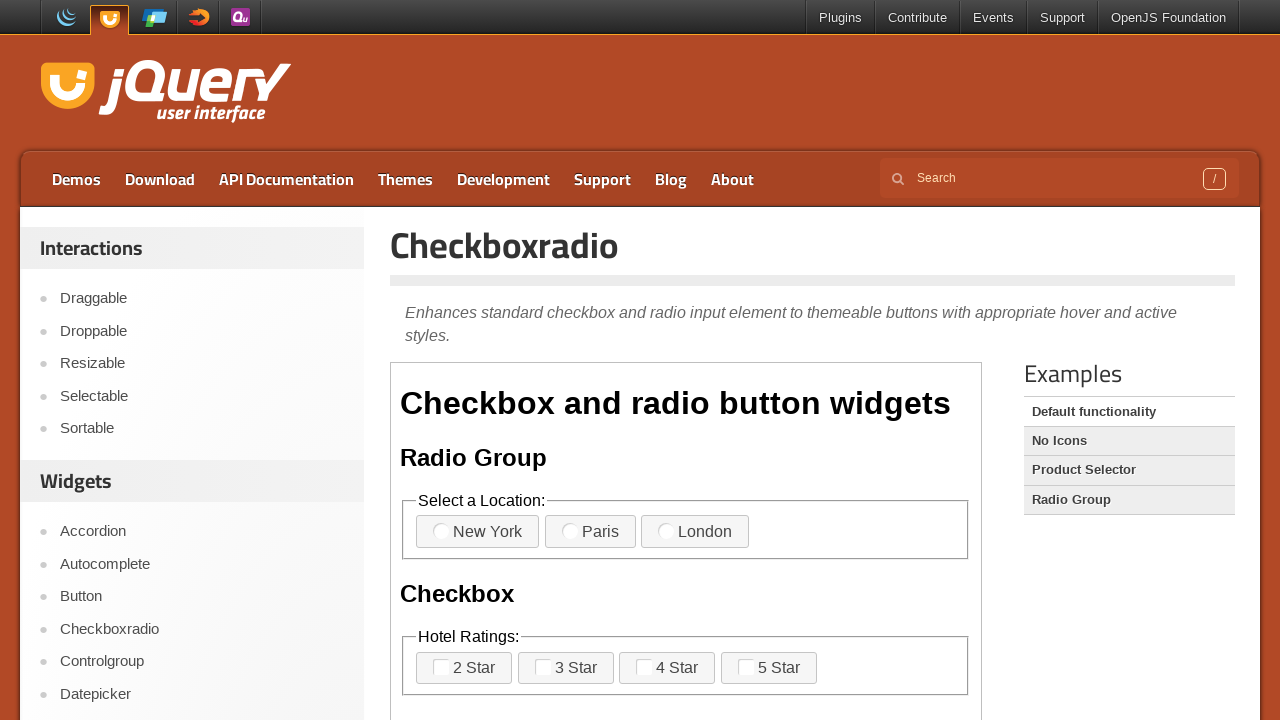

Clicked radio/checkbox element 1 of 11 at (451, 532) on xpath=//iframe[@class='demo-frame'] >> internal:control=enter-frame >> span.ui-c
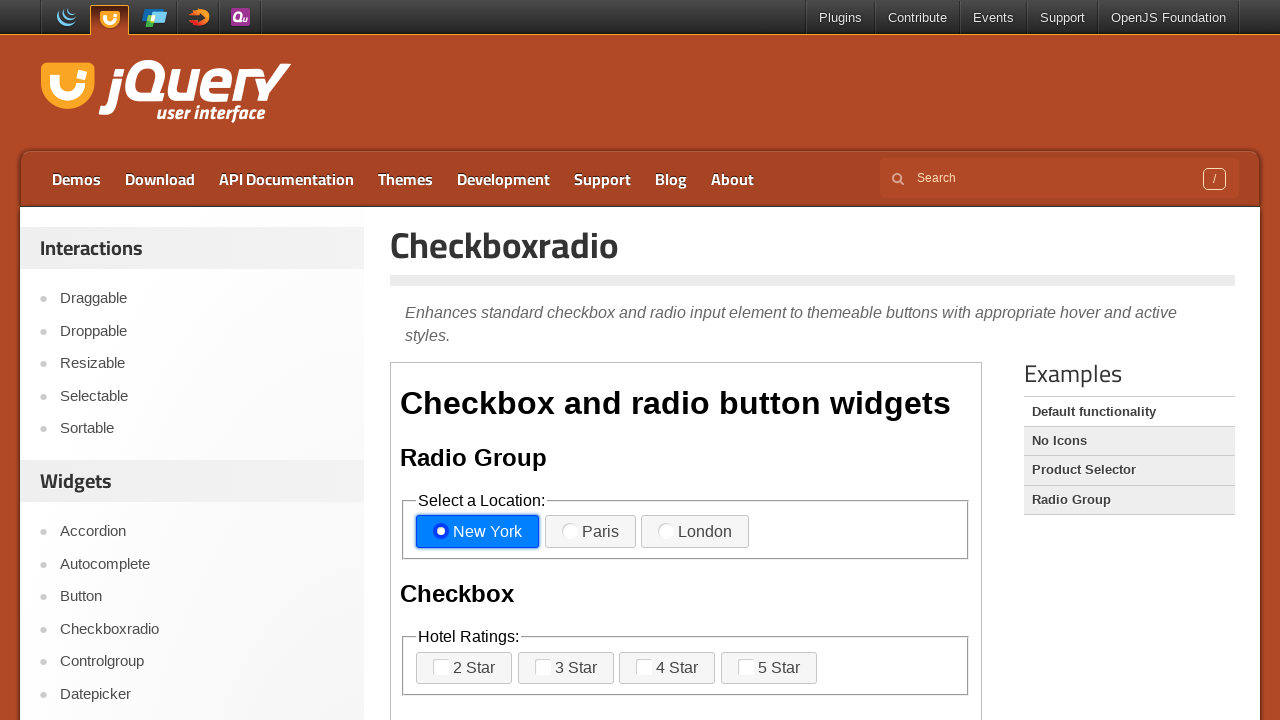

Waited 700ms after clicking element 1
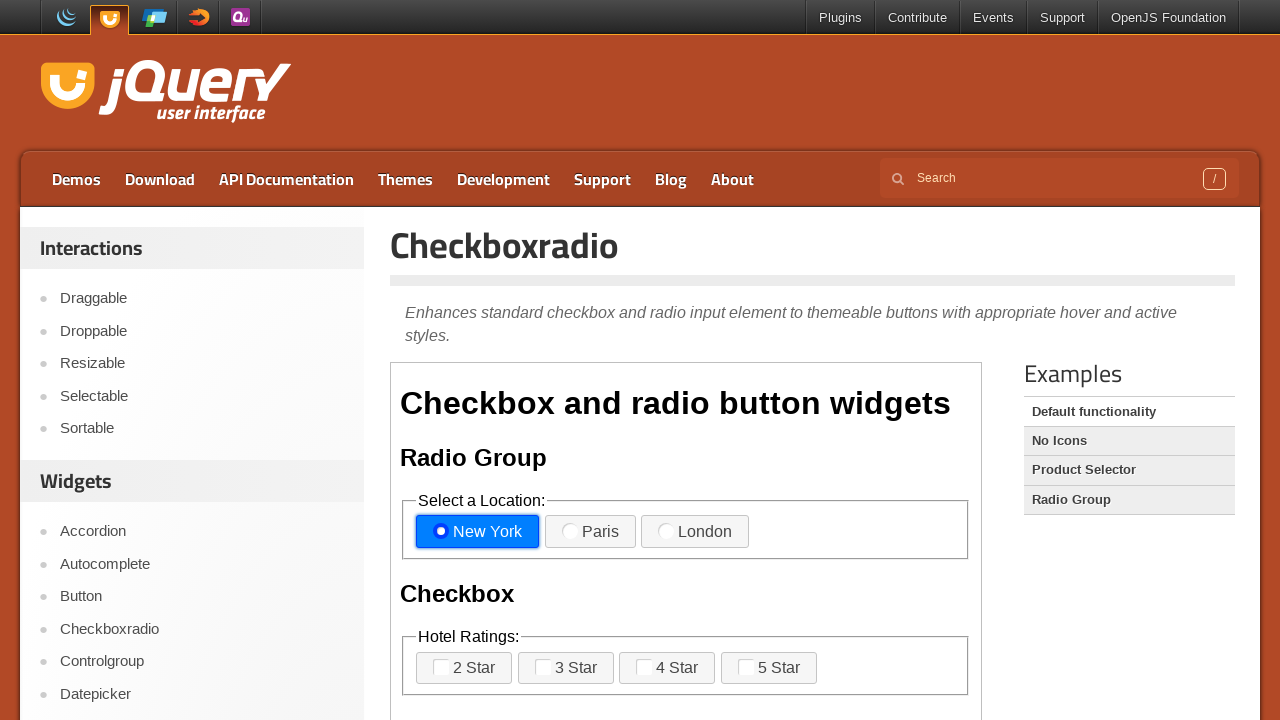

Clicked radio/checkbox element 2 of 11 at (580, 532) on xpath=//iframe[@class='demo-frame'] >> internal:control=enter-frame >> span.ui-c
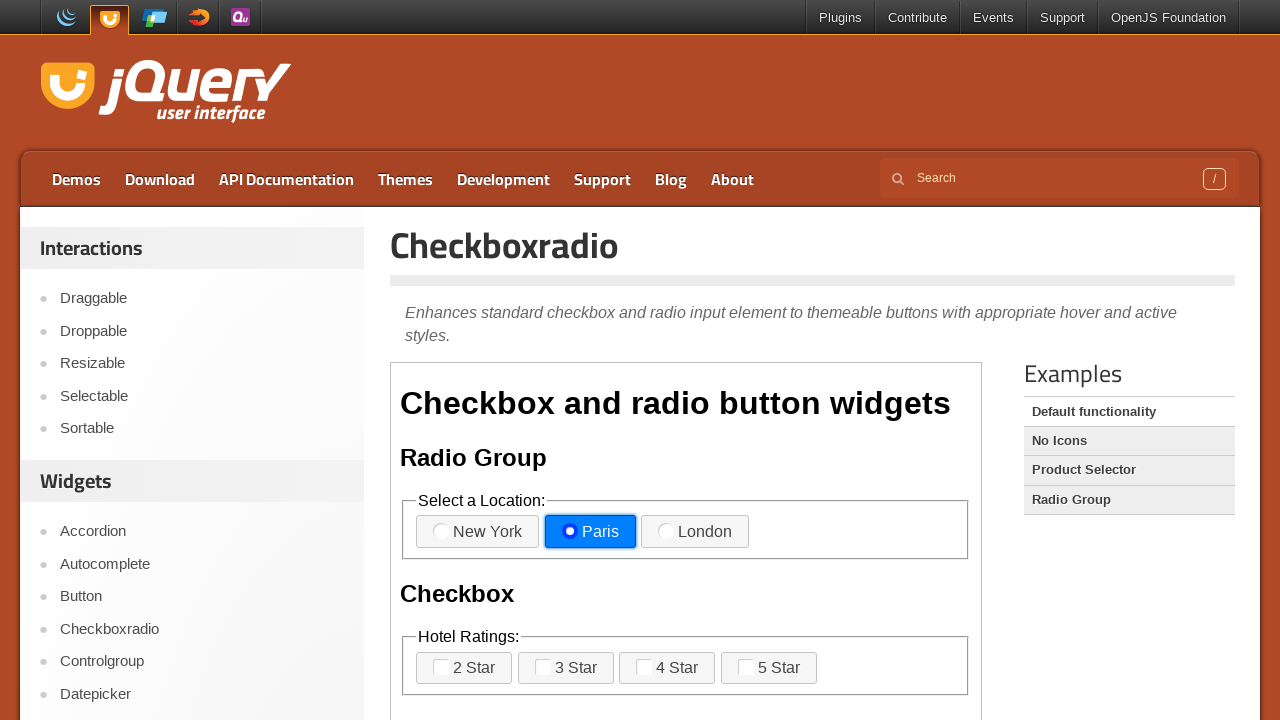

Waited 700ms after clicking element 2
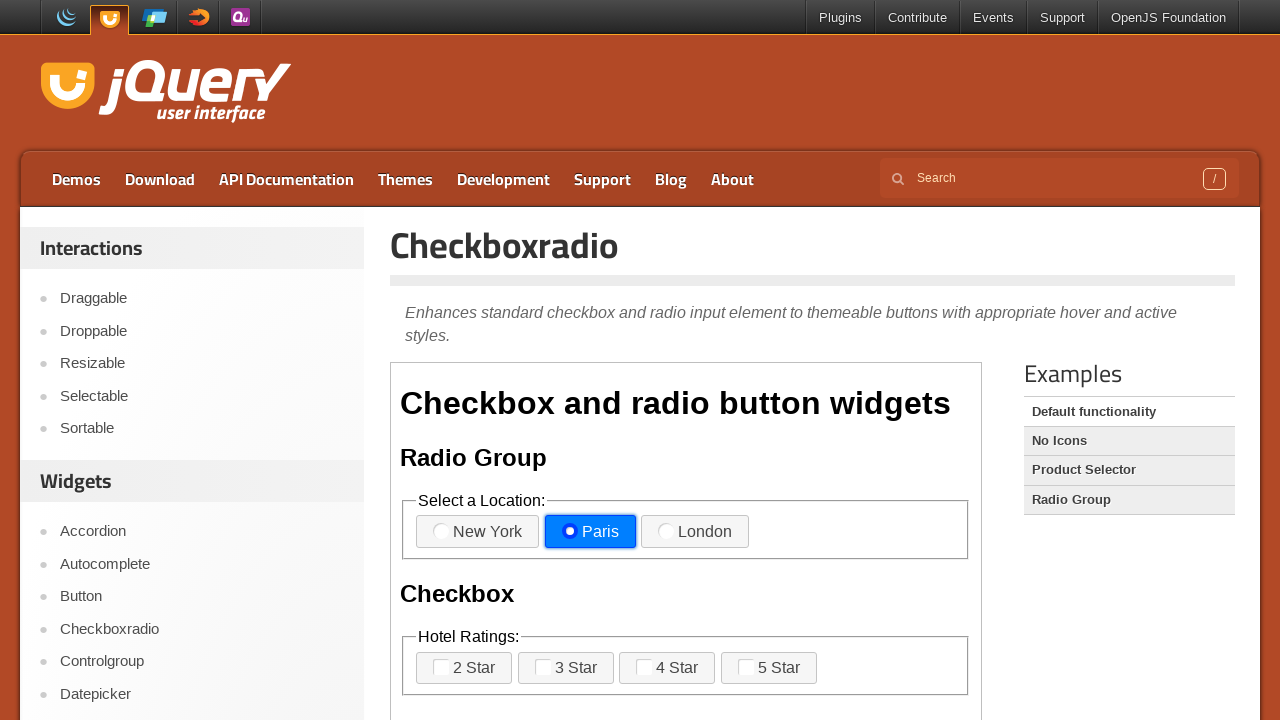

Clicked radio/checkbox element 3 of 11 at (676, 532) on xpath=//iframe[@class='demo-frame'] >> internal:control=enter-frame >> span.ui-c
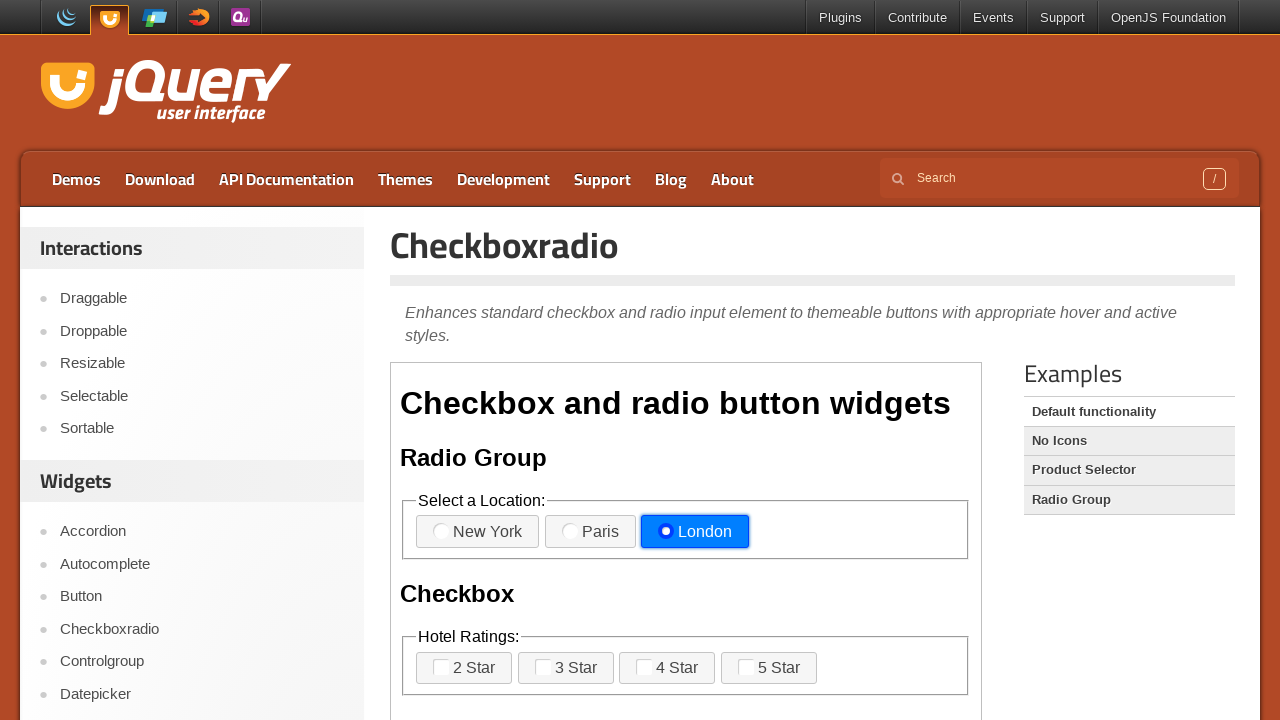

Waited 700ms after clicking element 3
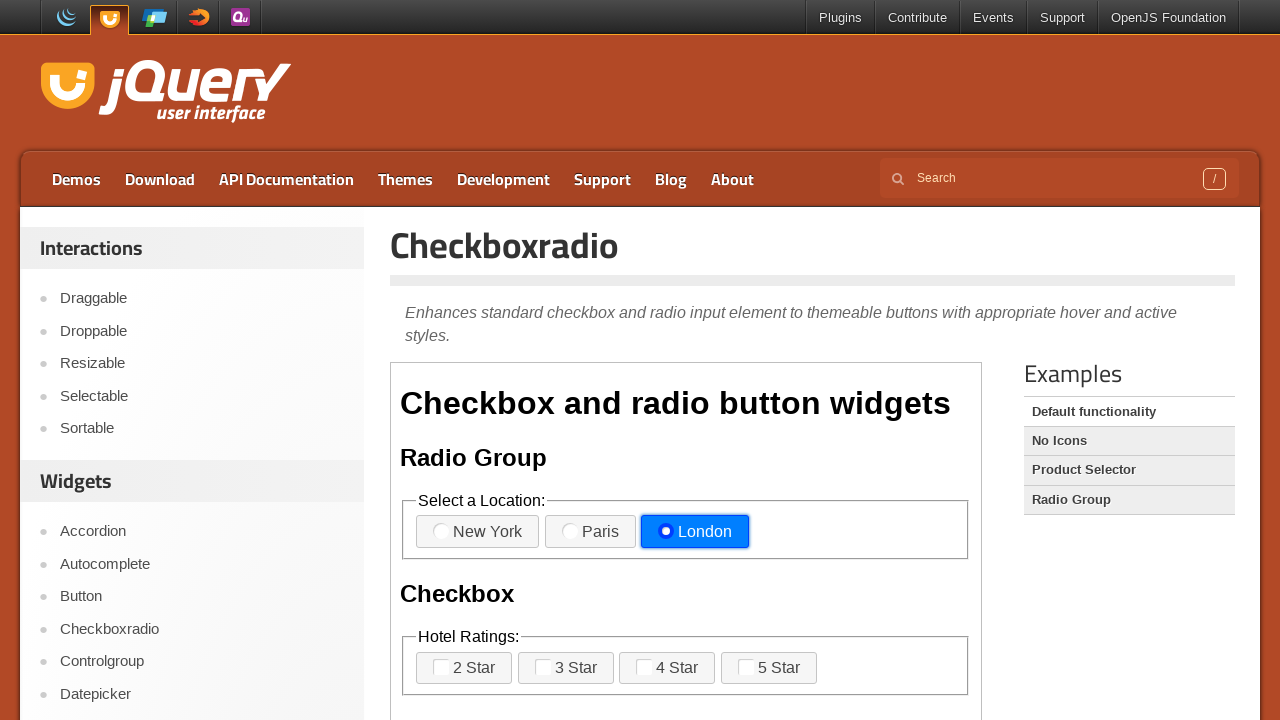

Clicked radio/checkbox element 4 of 11 at (451, 668) on xpath=//iframe[@class='demo-frame'] >> internal:control=enter-frame >> span.ui-c
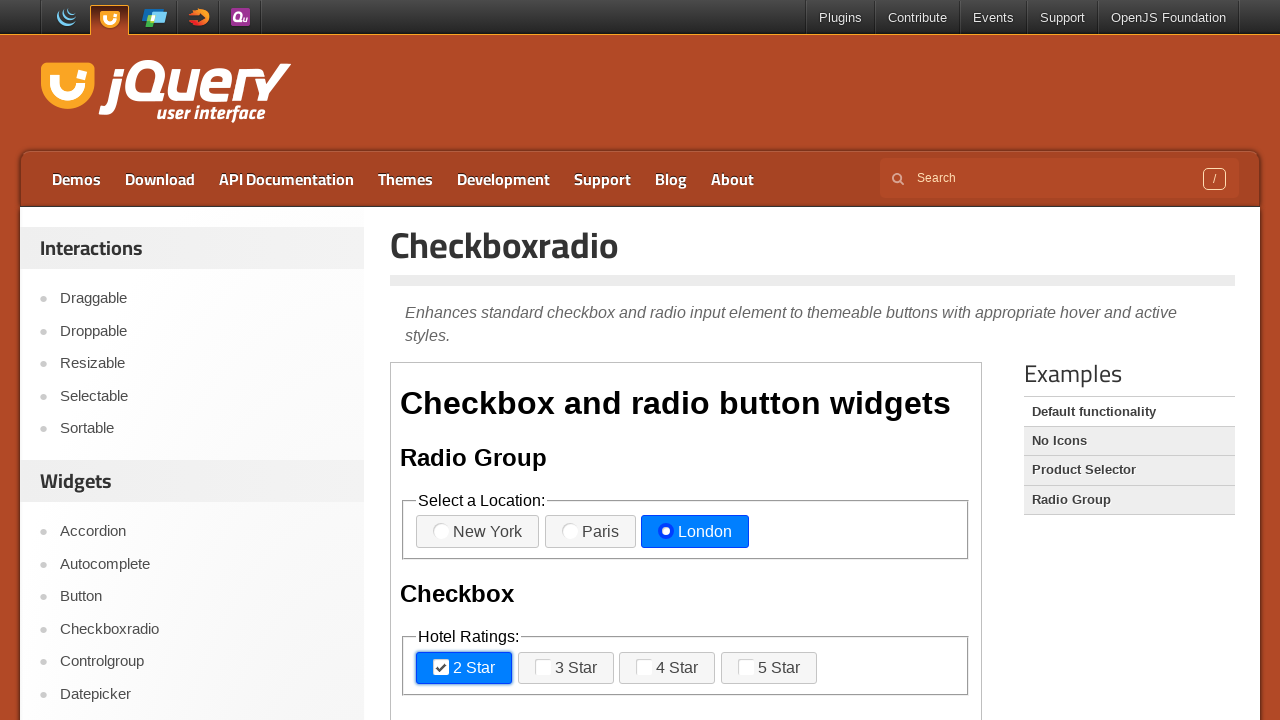

Waited 700ms after clicking element 4
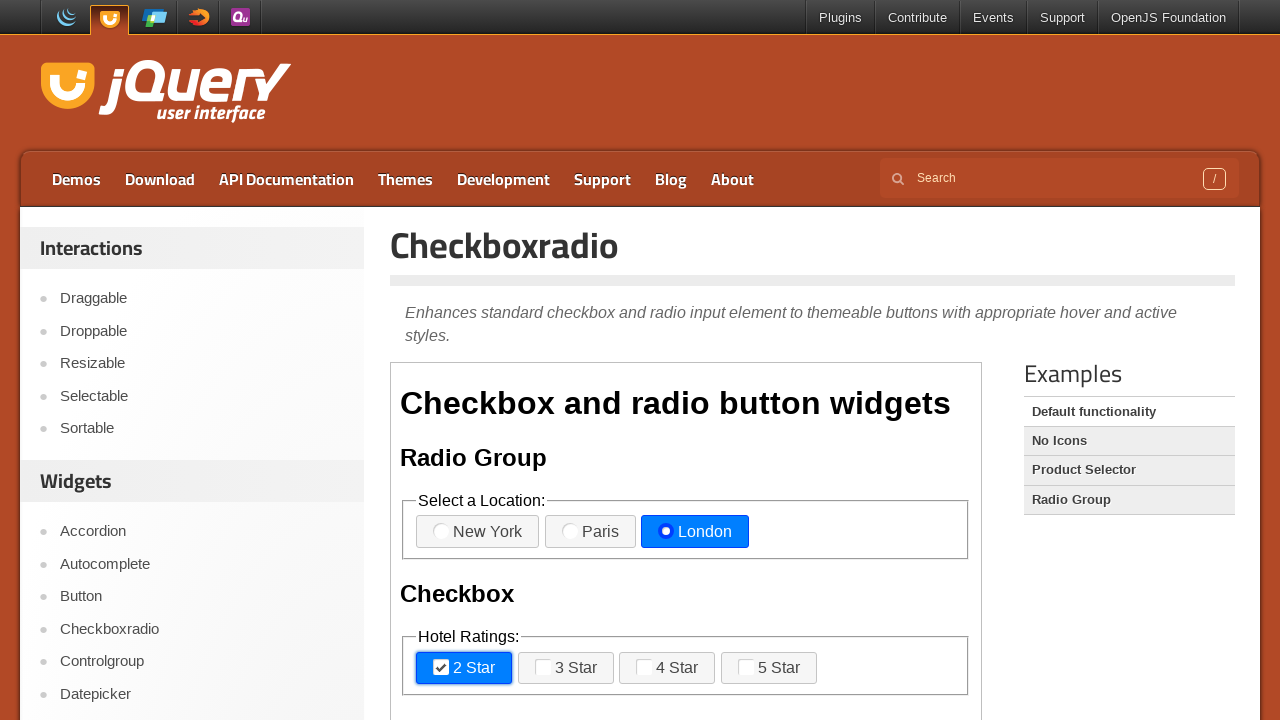

Clicked radio/checkbox element 5 of 11 at (553, 668) on xpath=//iframe[@class='demo-frame'] >> internal:control=enter-frame >> span.ui-c
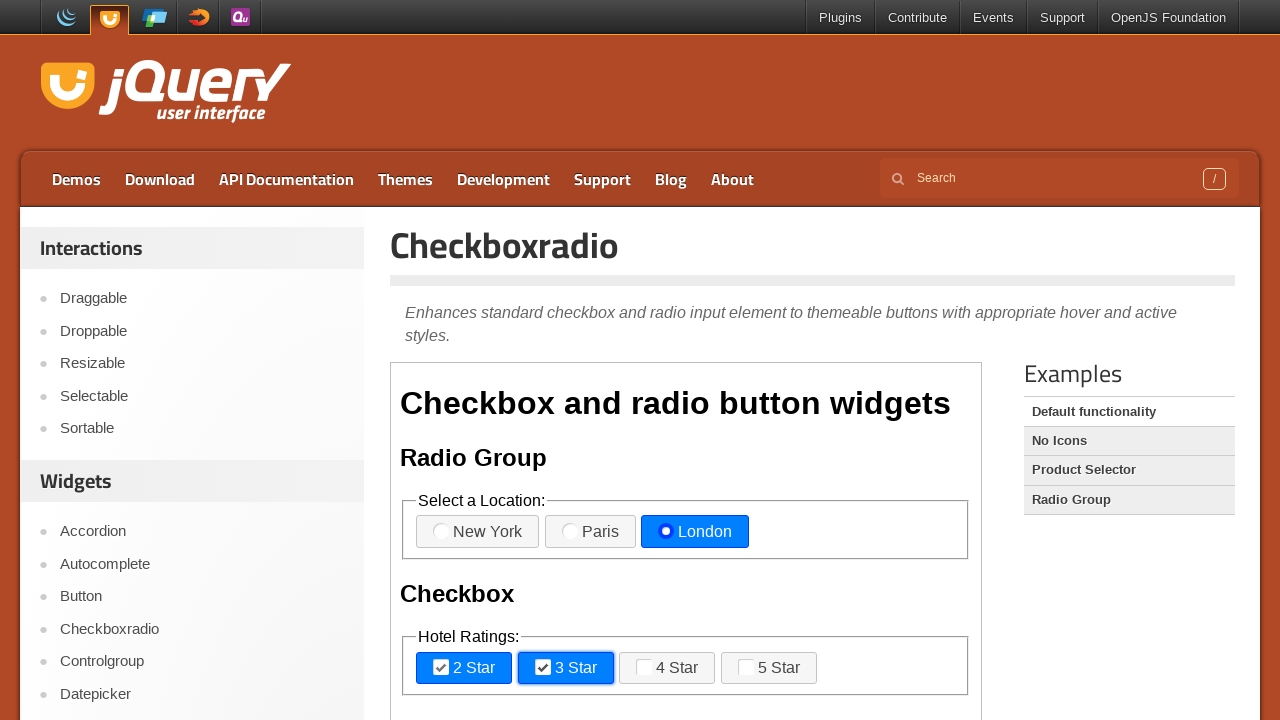

Waited 700ms after clicking element 5
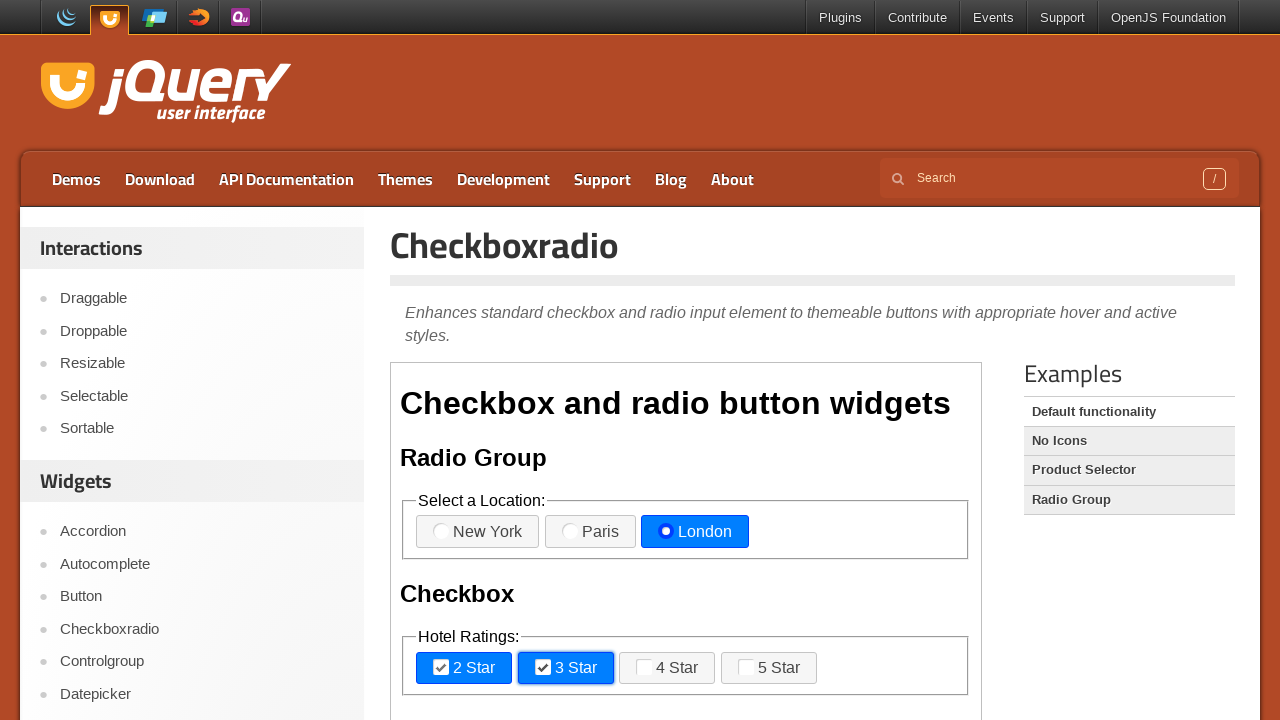

Clicked radio/checkbox element 6 of 11 at (654, 668) on xpath=//iframe[@class='demo-frame'] >> internal:control=enter-frame >> span.ui-c
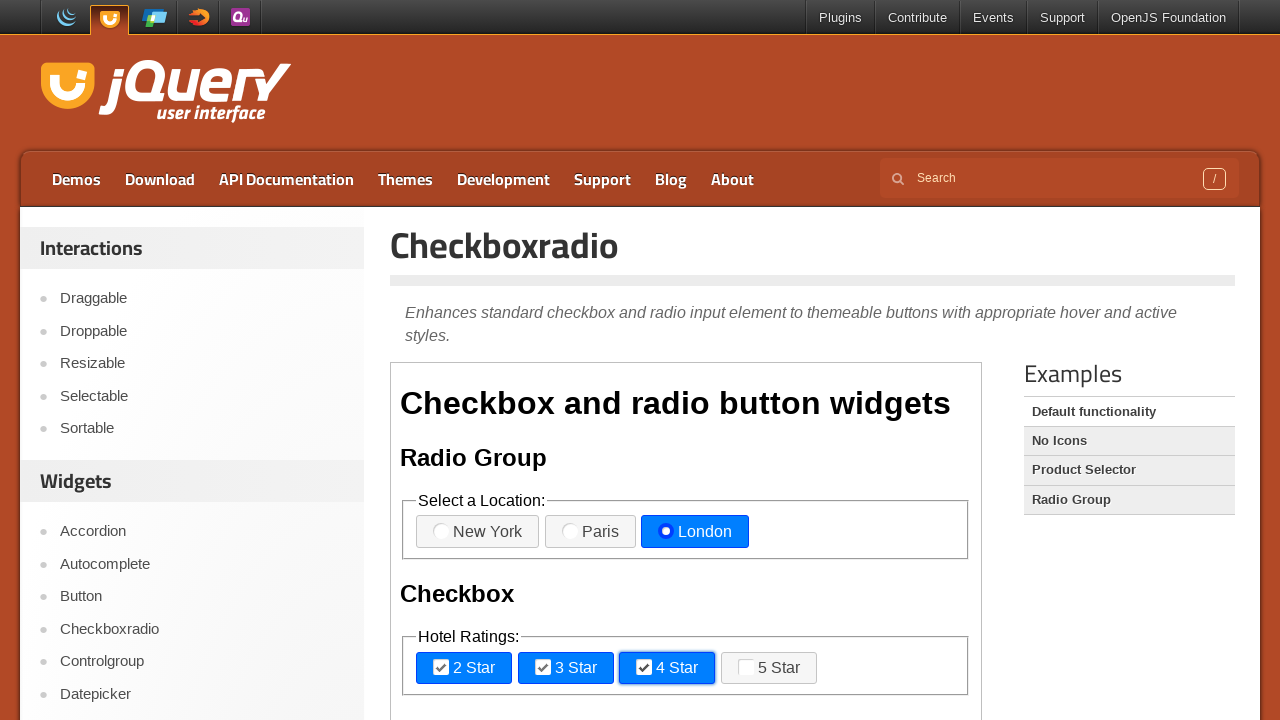

Waited 700ms after clicking element 6
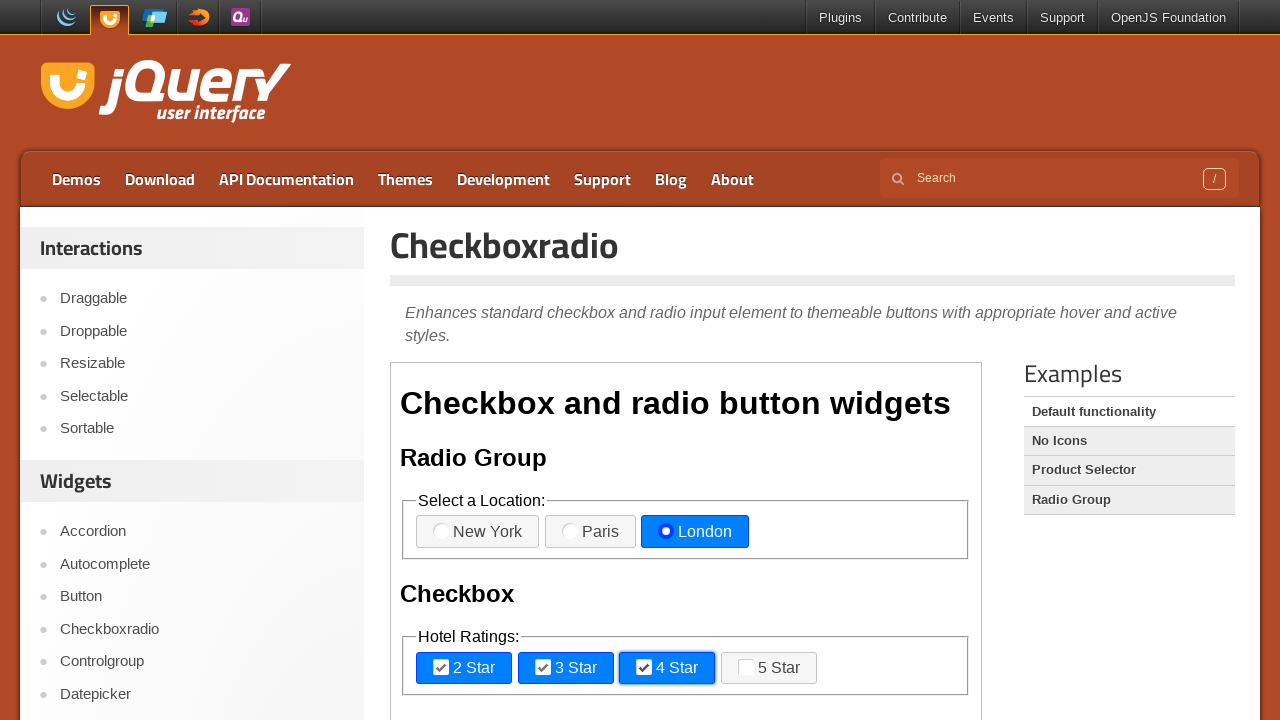

Clicked radio/checkbox element 7 of 11 at (756, 668) on xpath=//iframe[@class='demo-frame'] >> internal:control=enter-frame >> span.ui-c
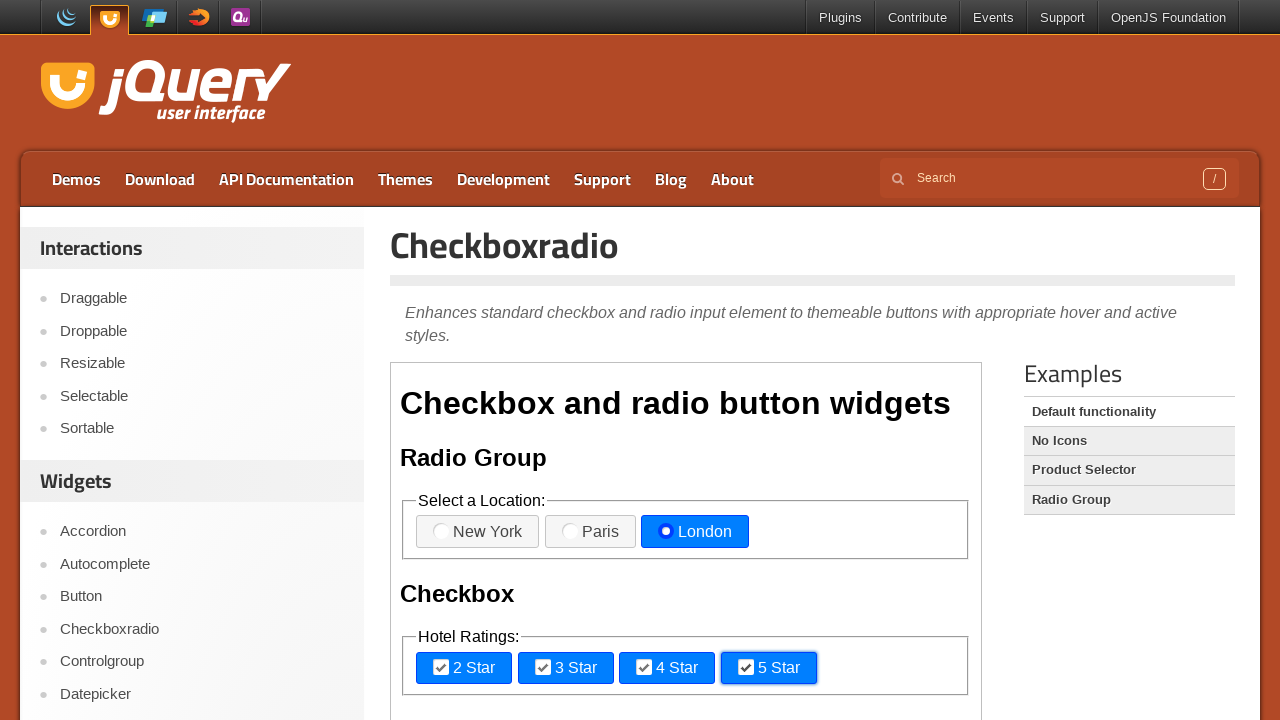

Waited 700ms after clicking element 7
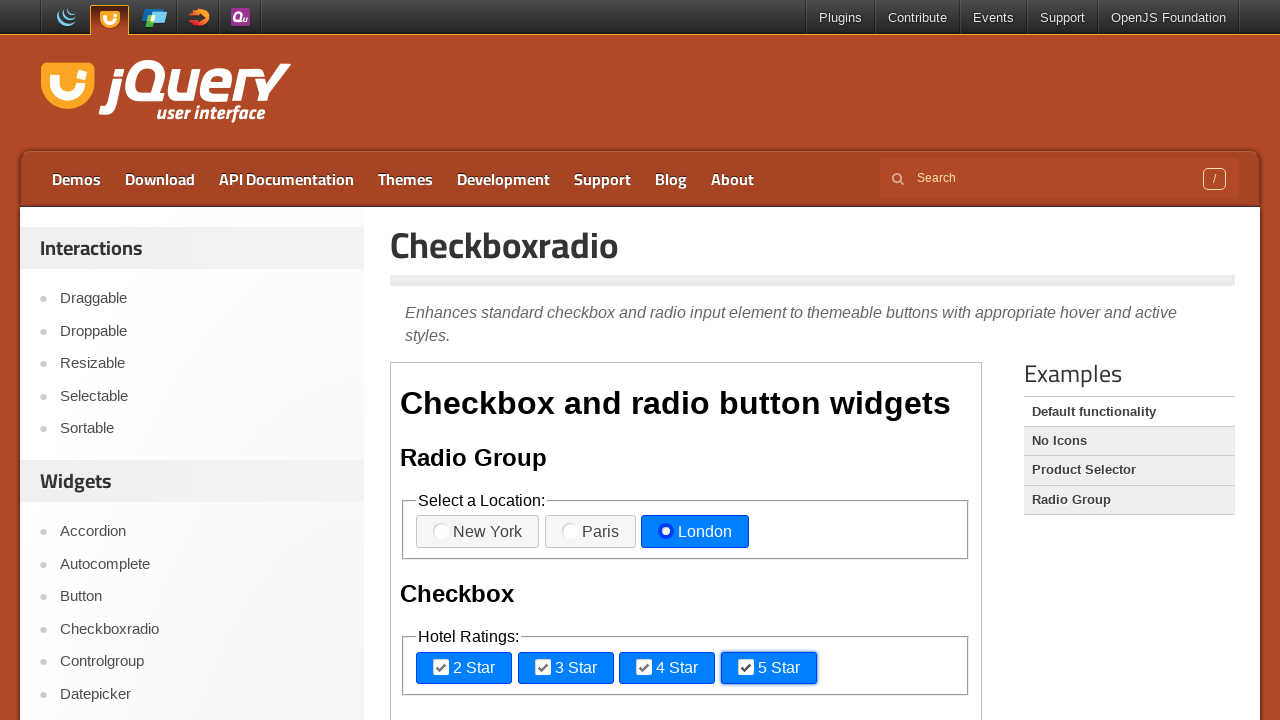

Clicked radio/checkbox element 8 of 11 at (451, 360) on xpath=//iframe[@class='demo-frame'] >> internal:control=enter-frame >> span.ui-c
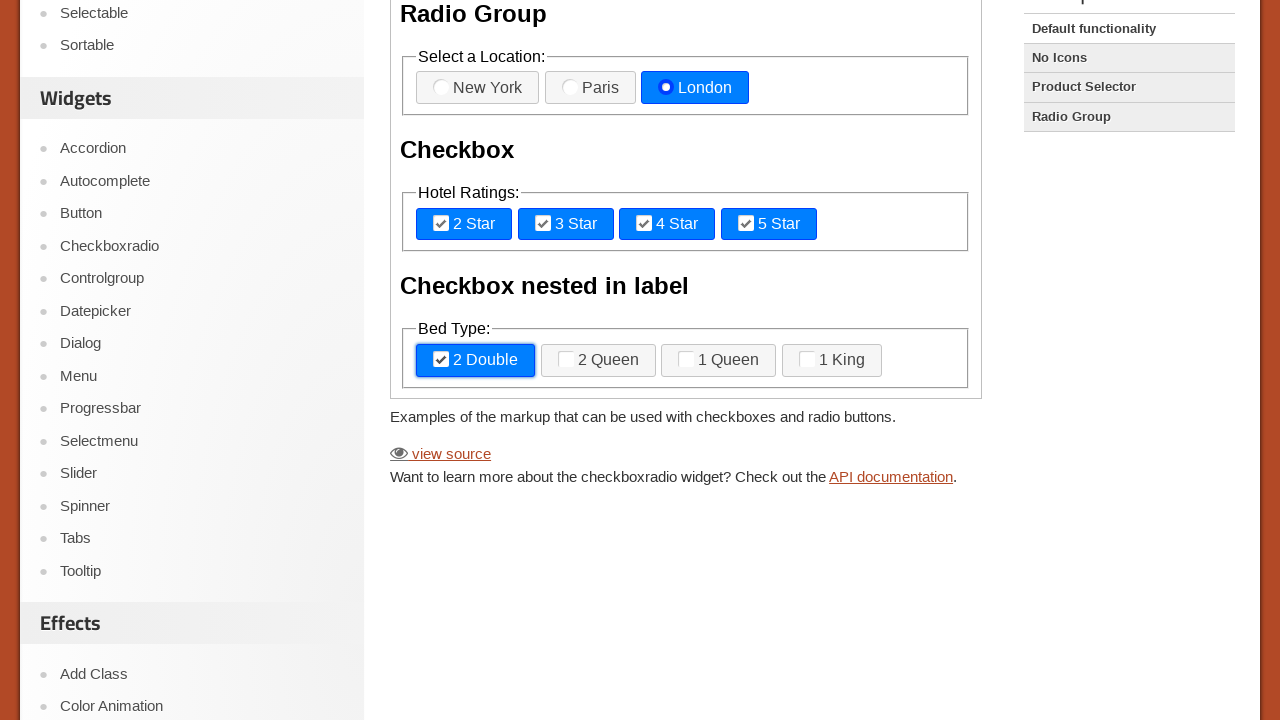

Waited 700ms after clicking element 8
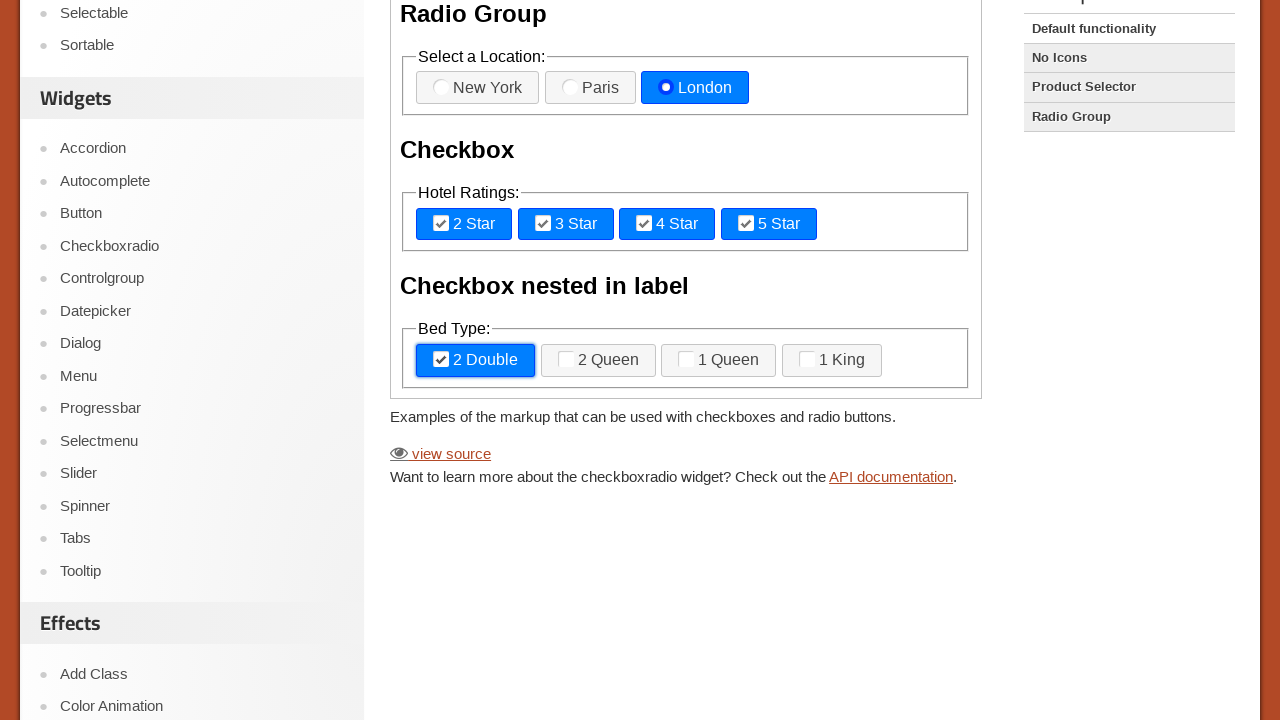

Clicked radio/checkbox element 9 of 11 at (576, 360) on xpath=//iframe[@class='demo-frame'] >> internal:control=enter-frame >> span.ui-c
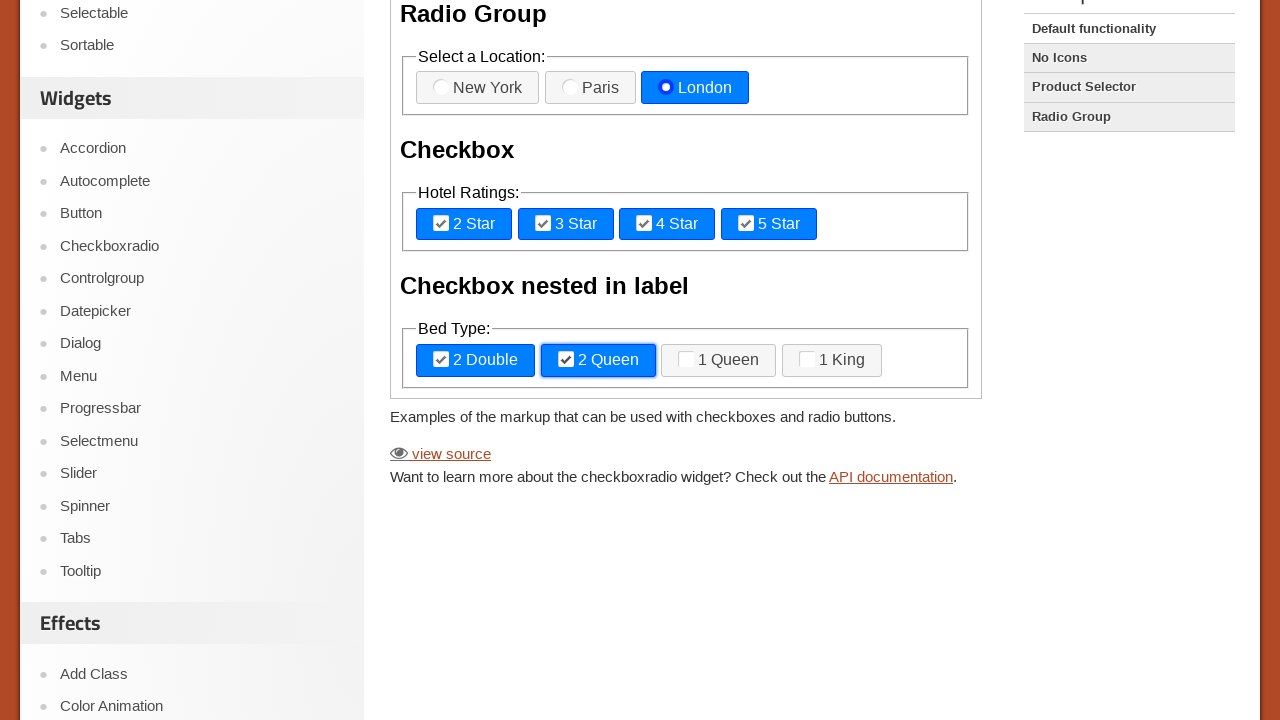

Waited 700ms after clicking element 9
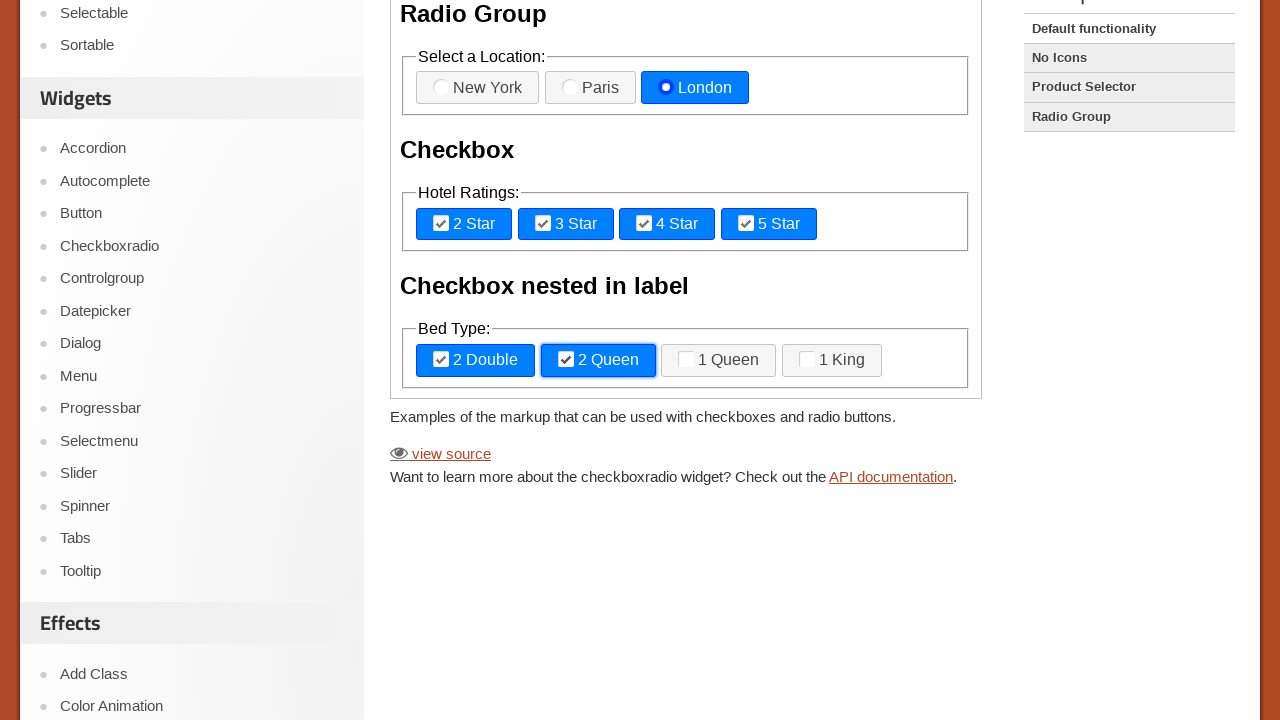

Clicked radio/checkbox element 10 of 11 at (696, 360) on xpath=//iframe[@class='demo-frame'] >> internal:control=enter-frame >> span.ui-c
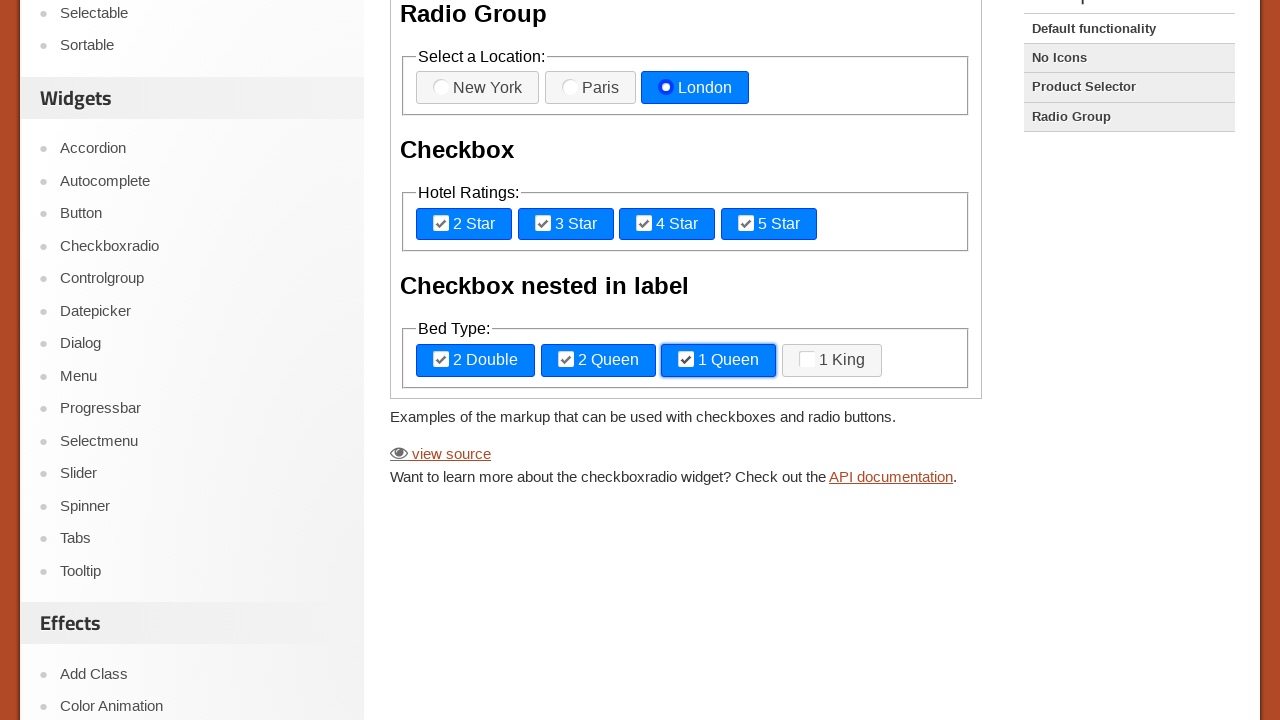

Waited 700ms after clicking element 10
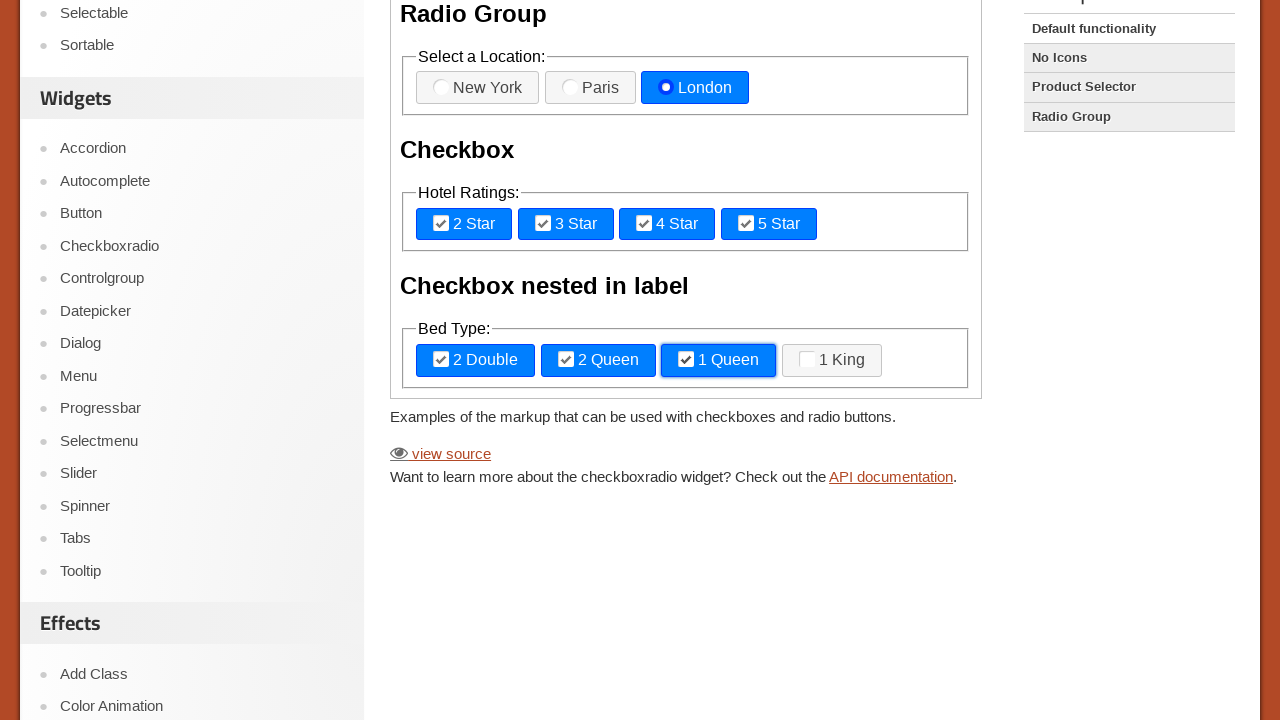

Clicked radio/checkbox element 11 of 11 at (817, 360) on xpath=//iframe[@class='demo-frame'] >> internal:control=enter-frame >> span.ui-c
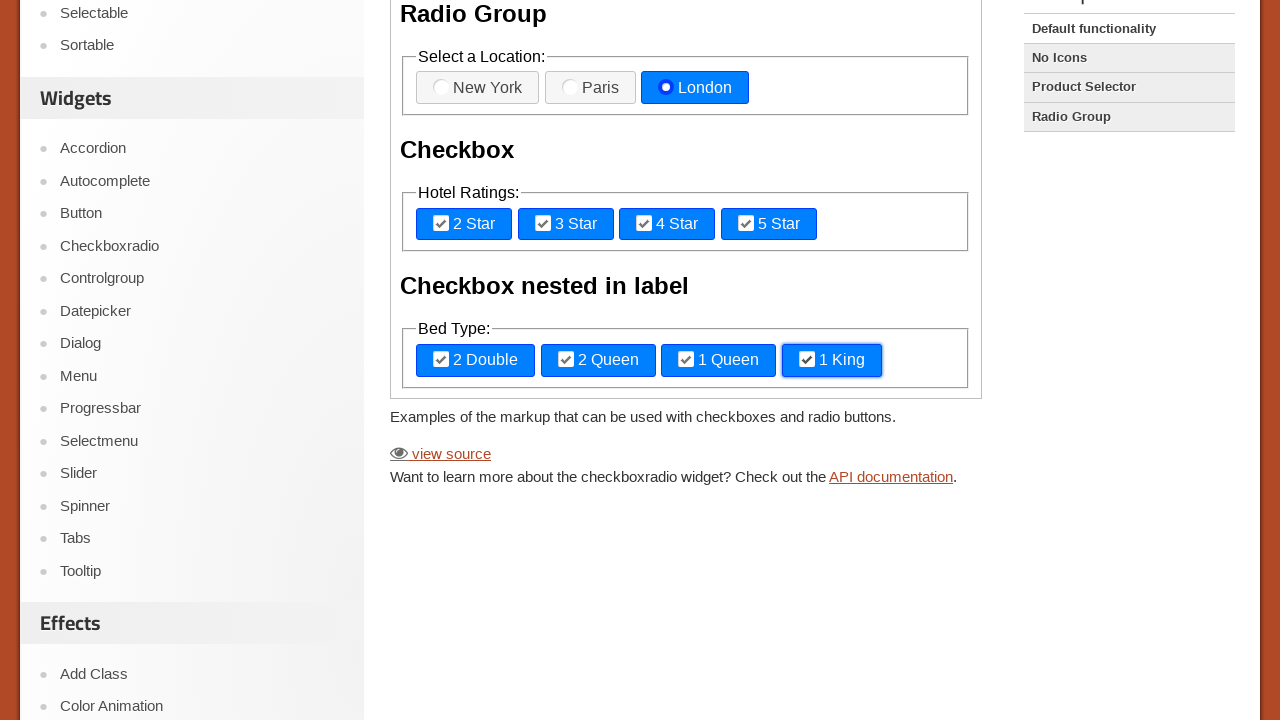

Waited 700ms after clicking element 11
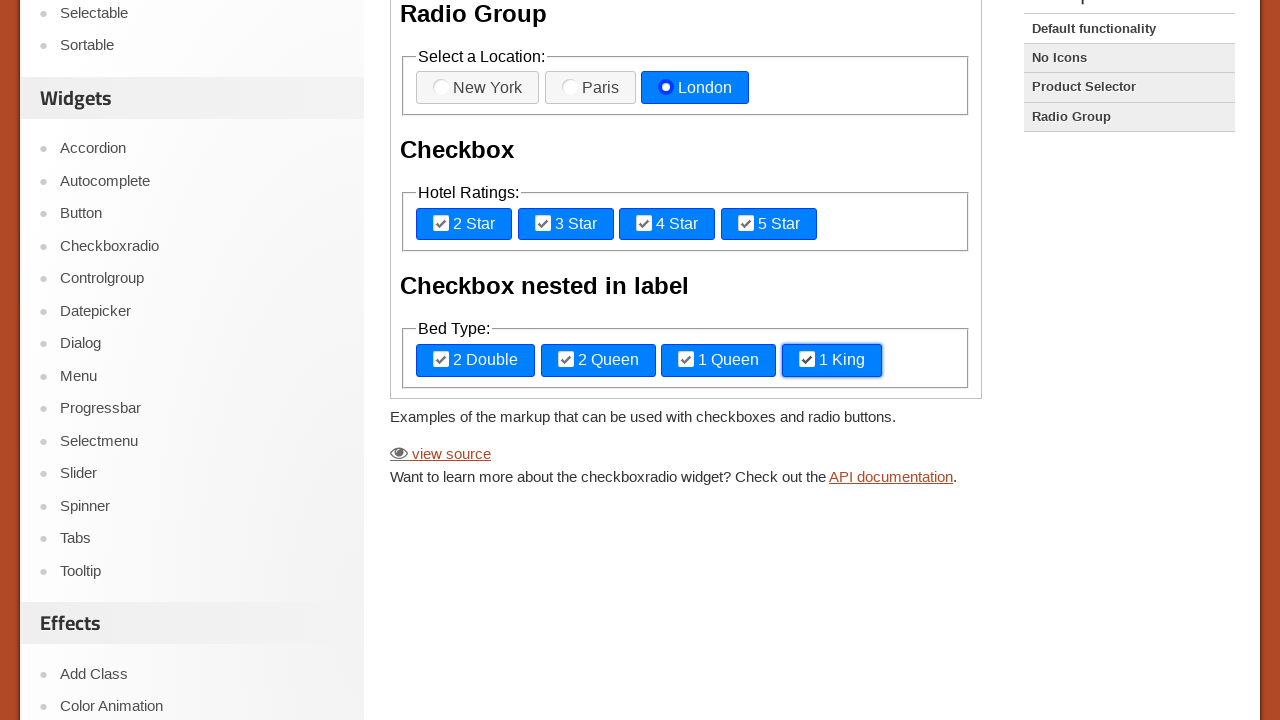

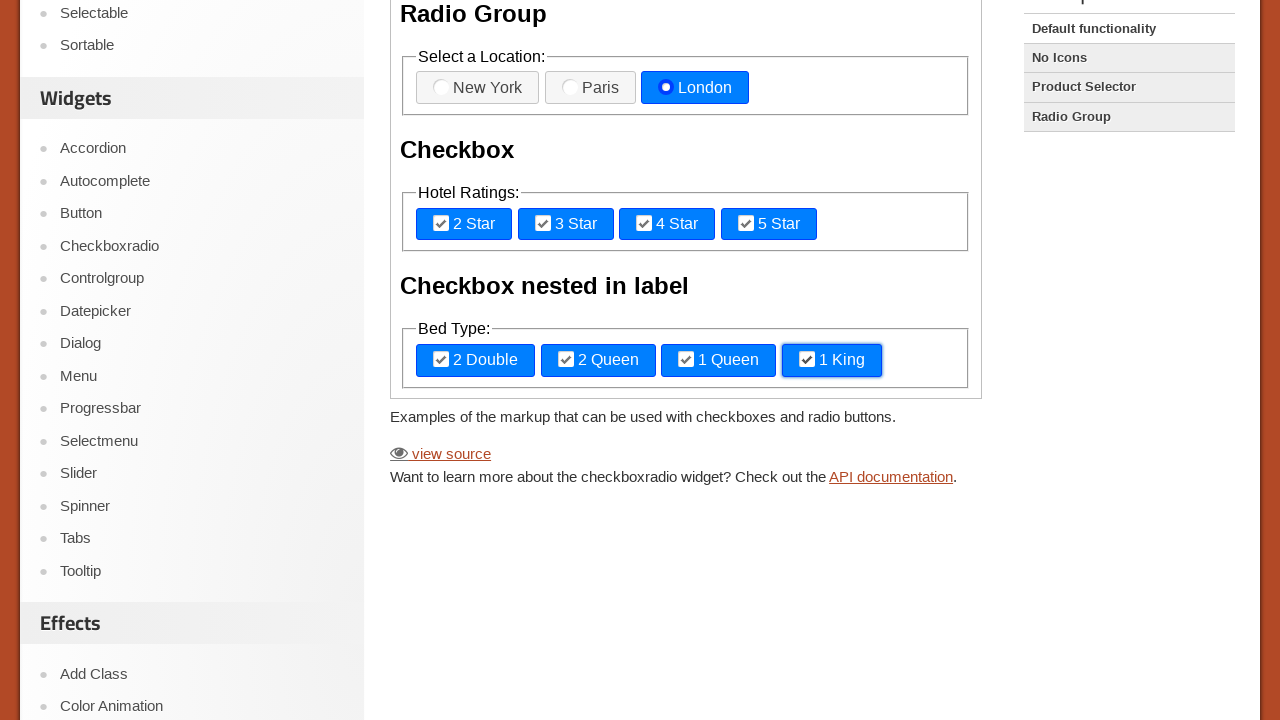